Tests drag and drop functionality by dragging an element from source to target location within an iframe

Starting URL: https://jqueryui.com/droppable

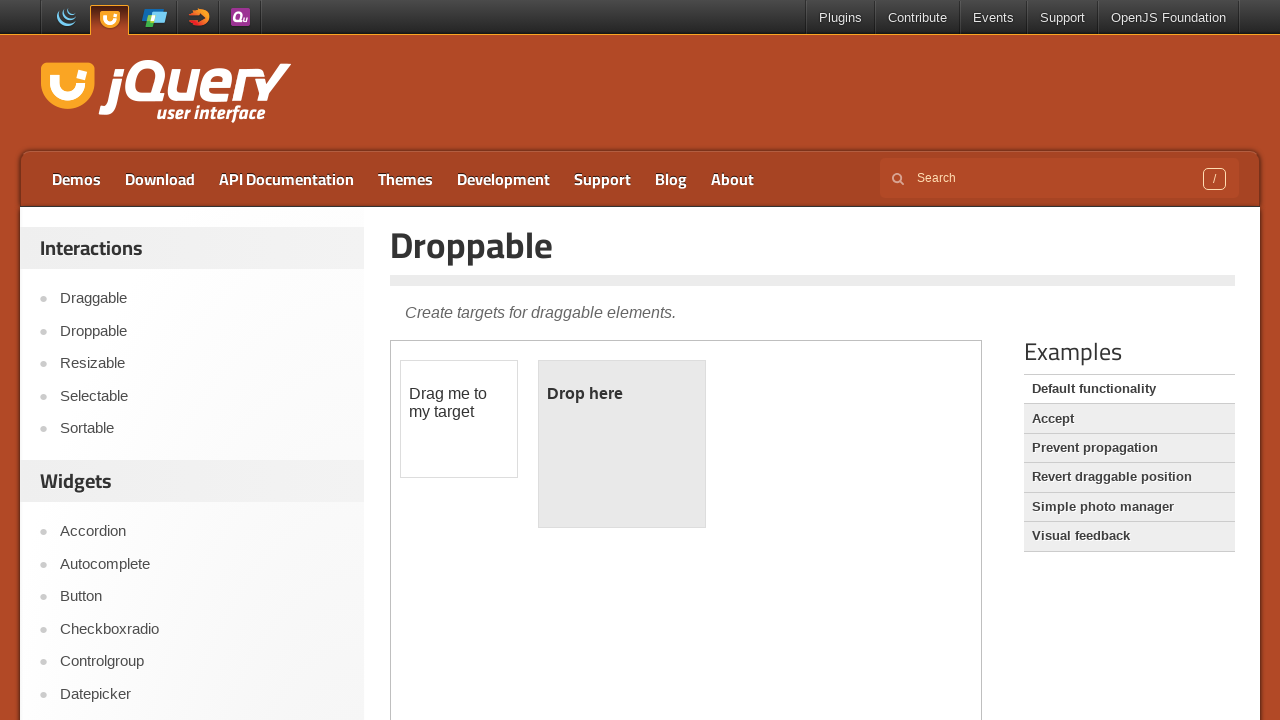

Located the iframe containing the droppable demo
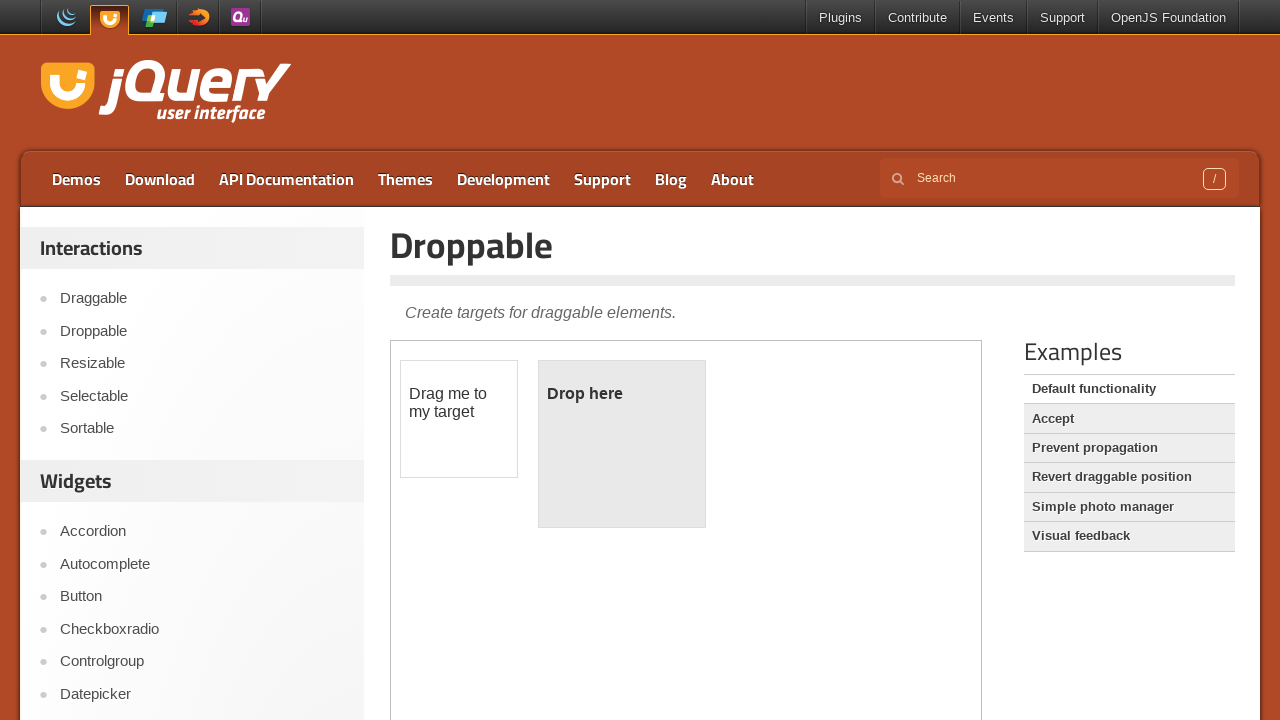

Located the draggable element with id 'draggable'
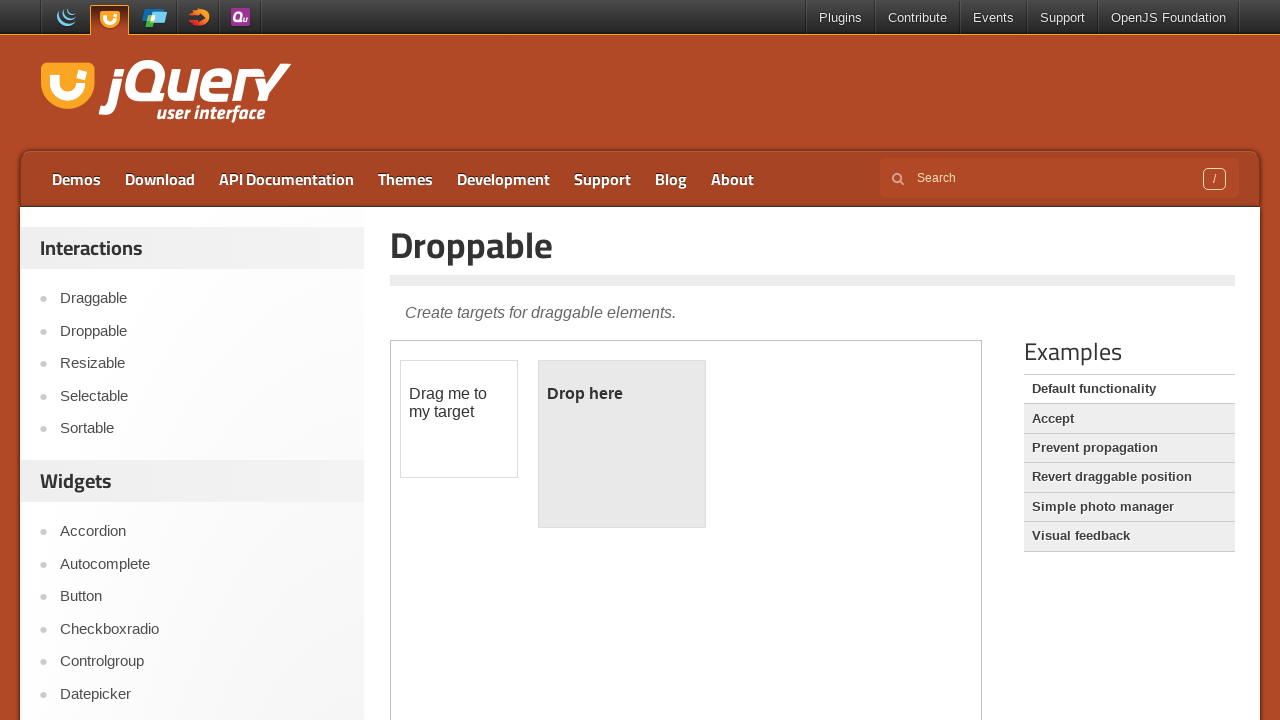

Located the droppable target element with id 'droppable'
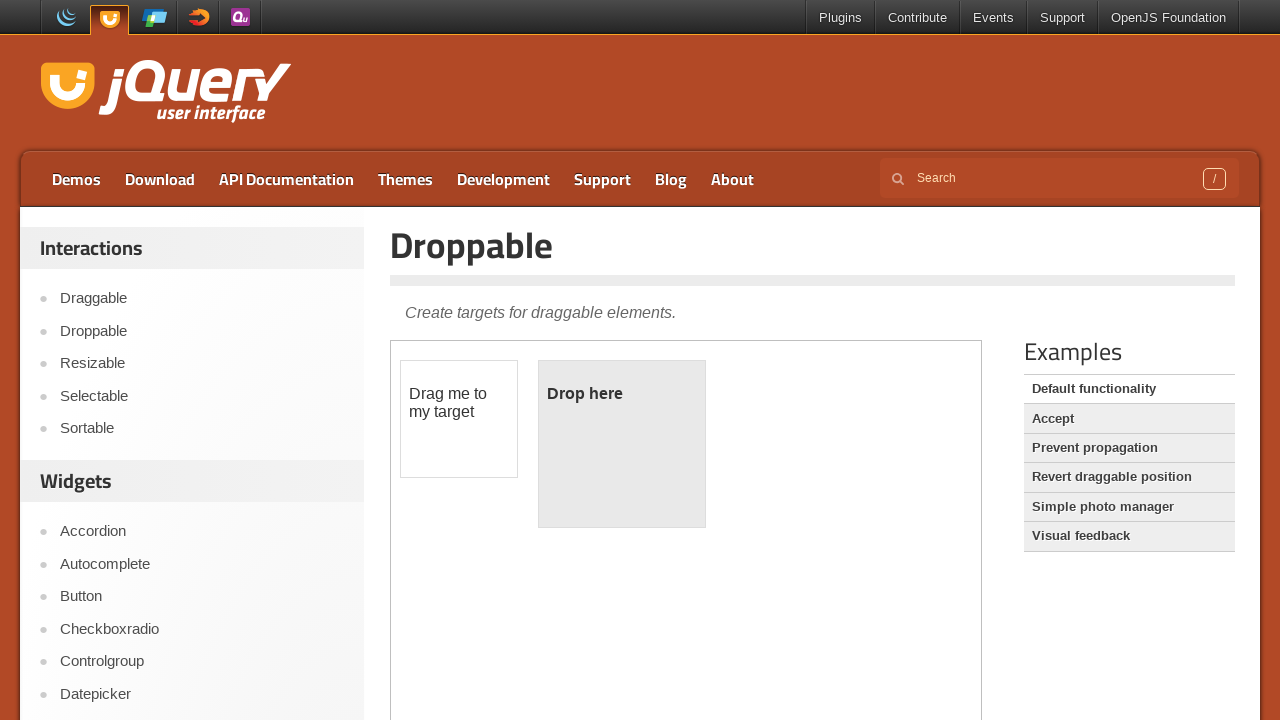

Dragged element from source to target location at (622, 444)
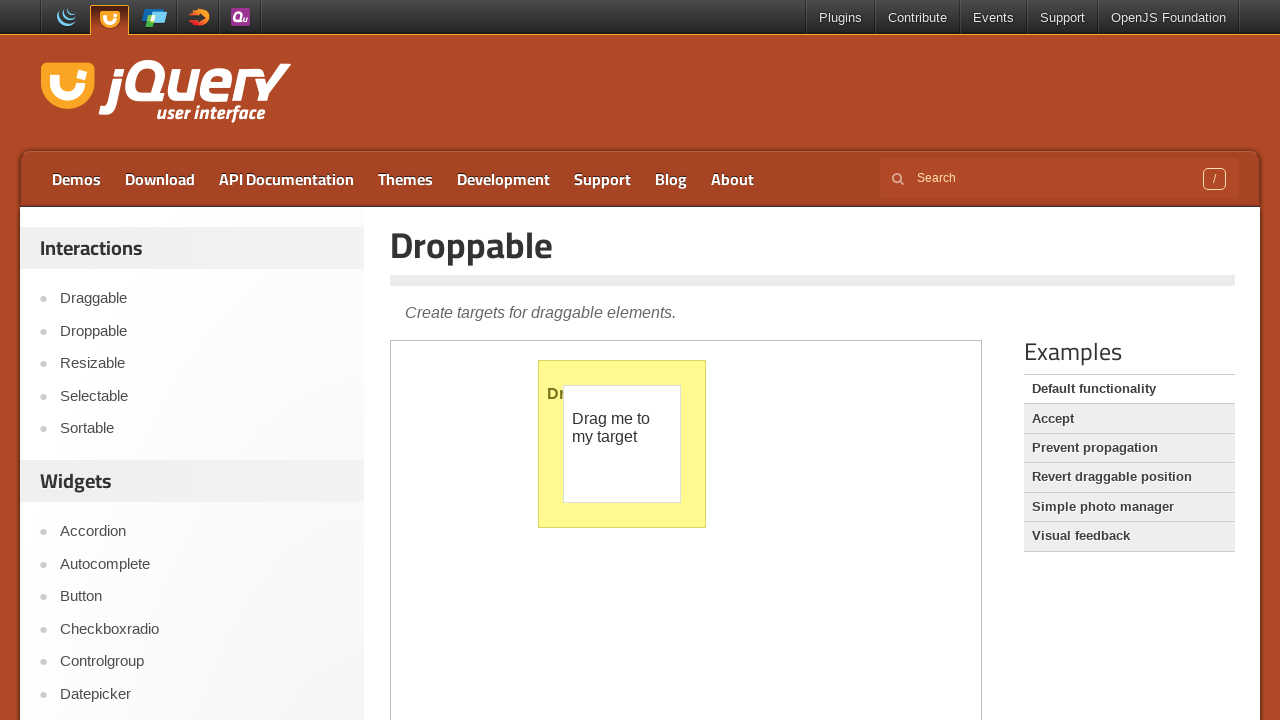

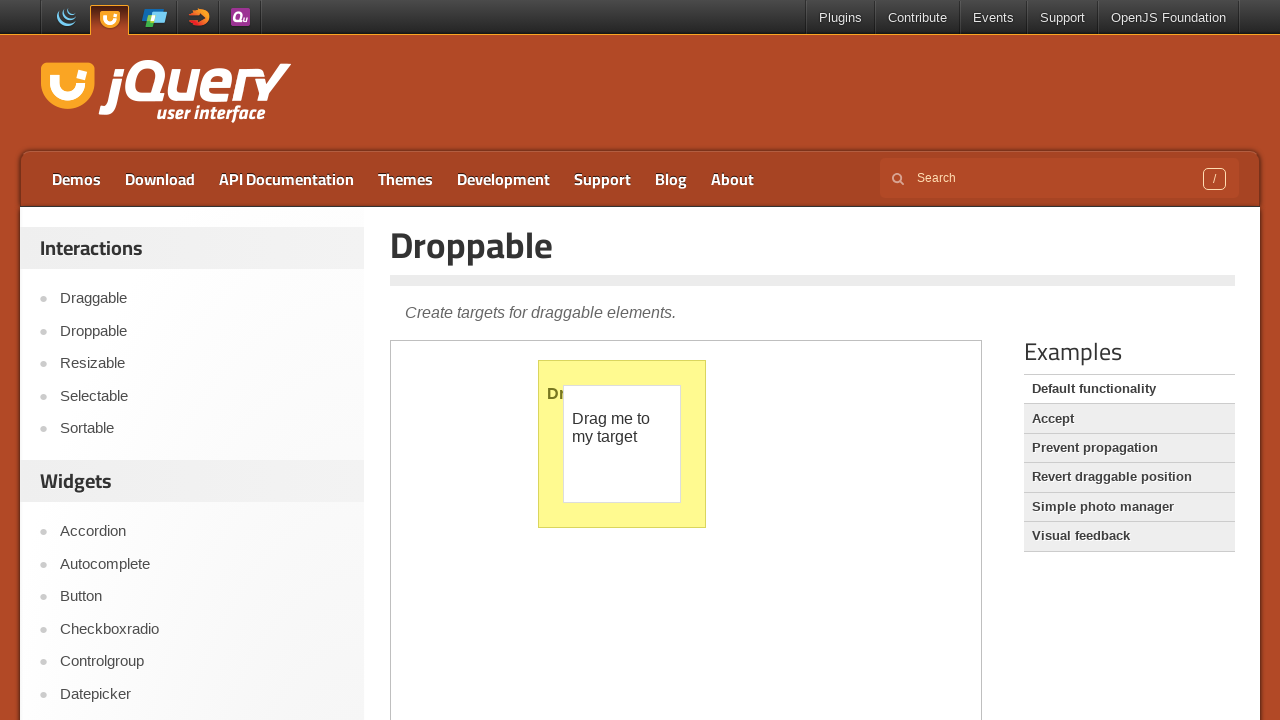